Tests checkbox functionality on a practice page by clicking all car-related checkboxes in sequence

Starting URL: https://www.letskodeit.com/practice

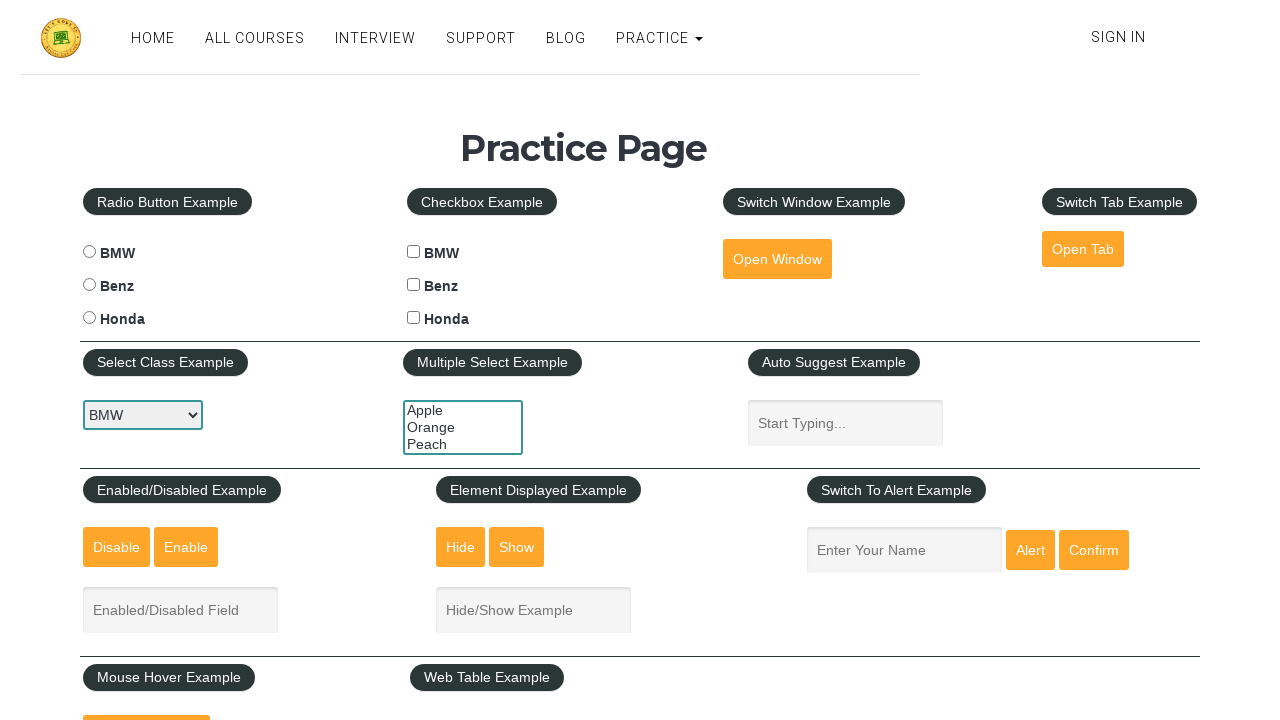

Navigated to practice page
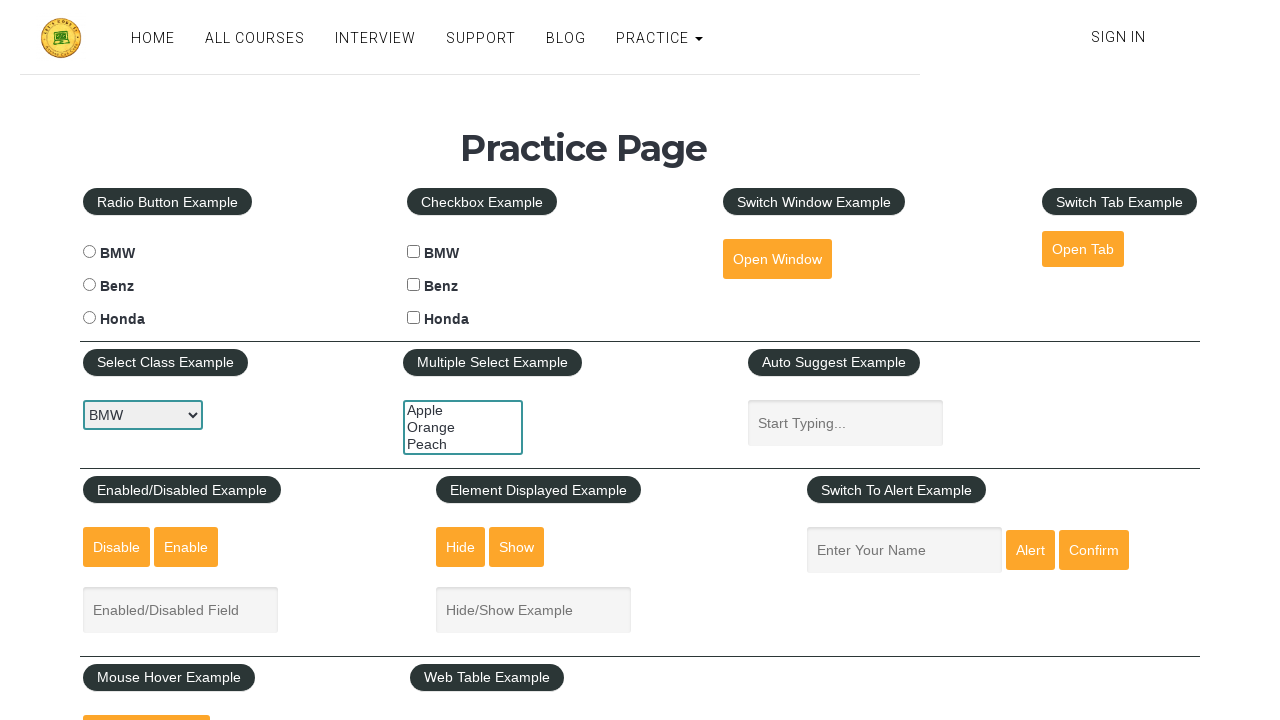

Located all car-related checkboxes
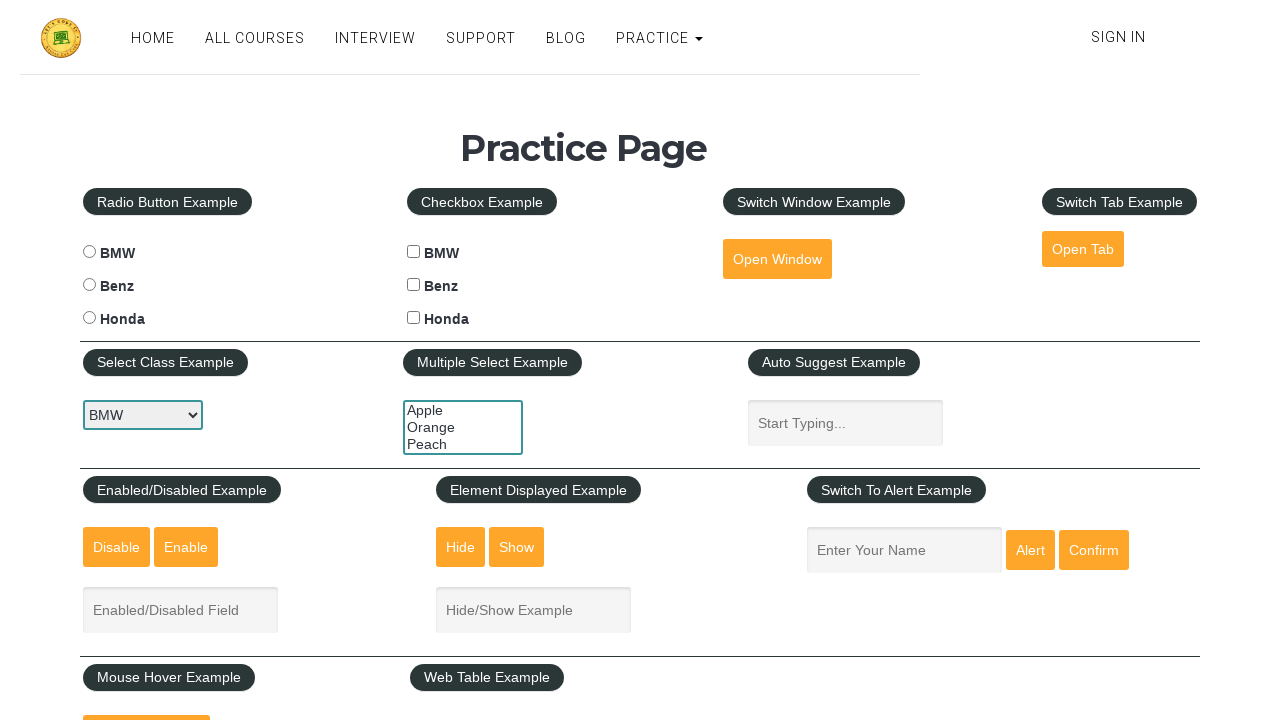

Found 3 car checkboxes to click
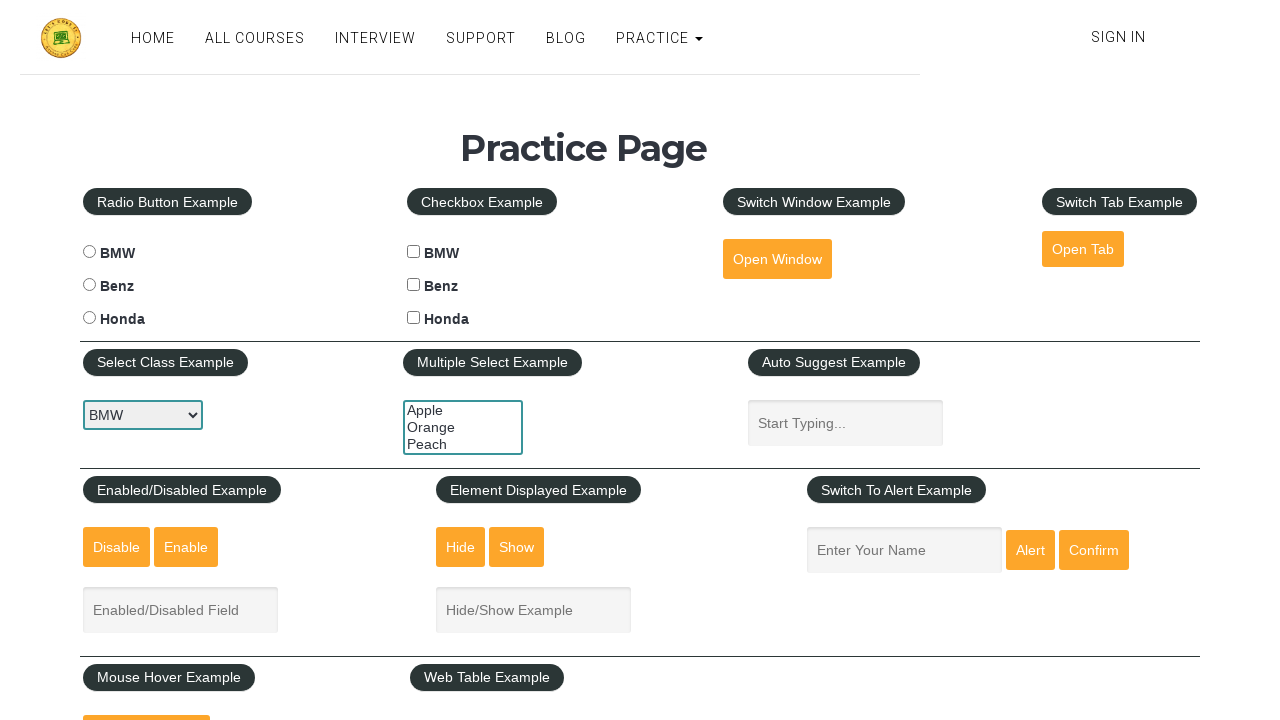

Clicked car checkbox 1 of 3 at (414, 252) on xpath=//*[@name='cars' and @type='checkbox'] >> nth=0
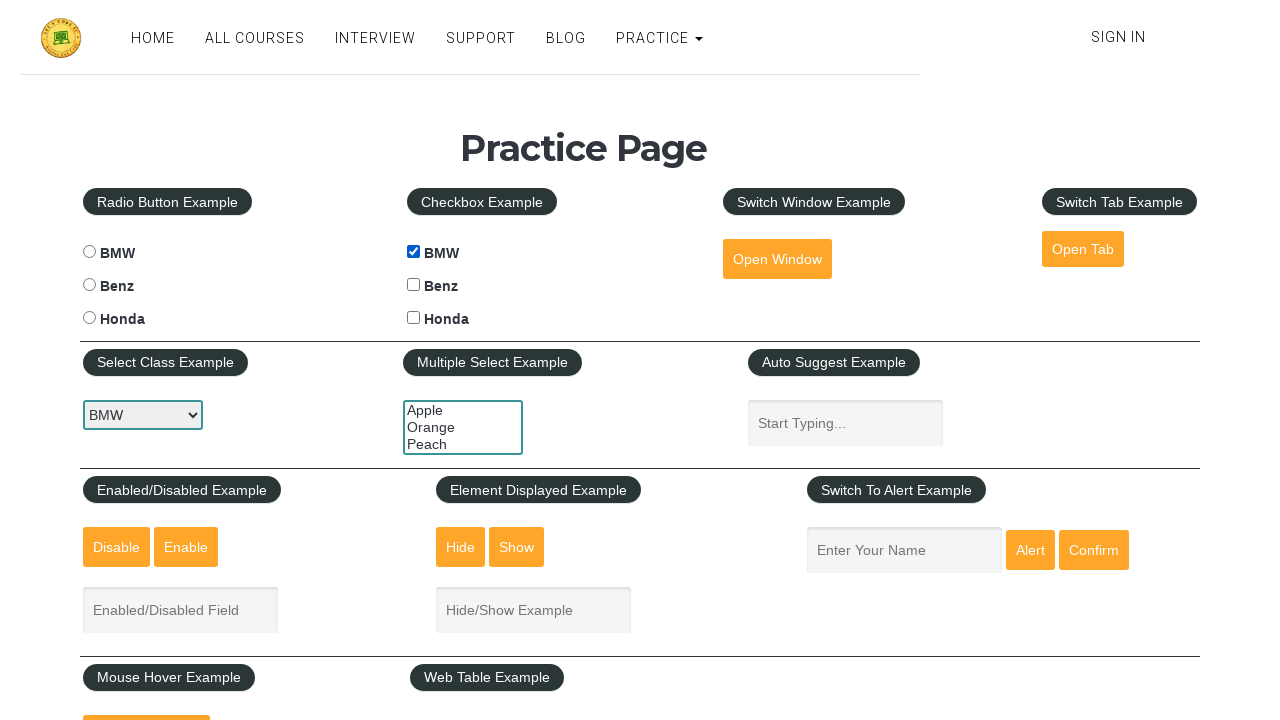

Waited 500ms after clicking checkbox 1
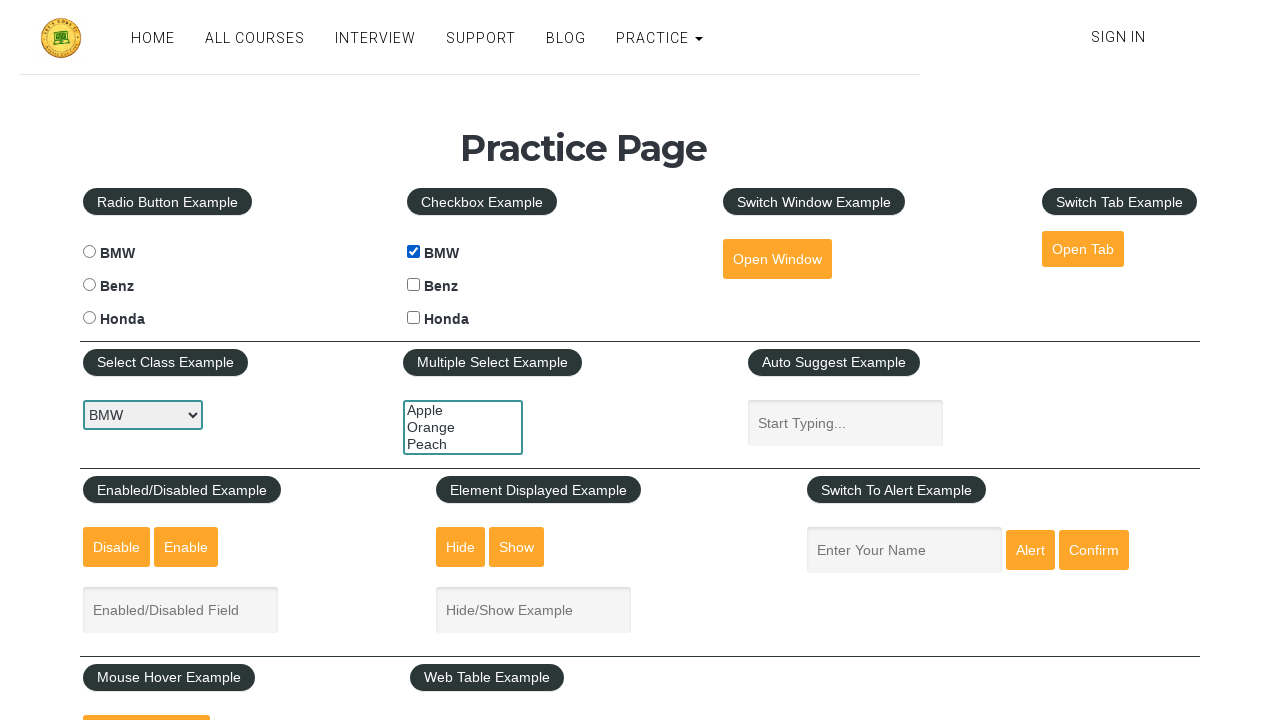

Clicked car checkbox 2 of 3 at (414, 285) on xpath=//*[@name='cars' and @type='checkbox'] >> nth=1
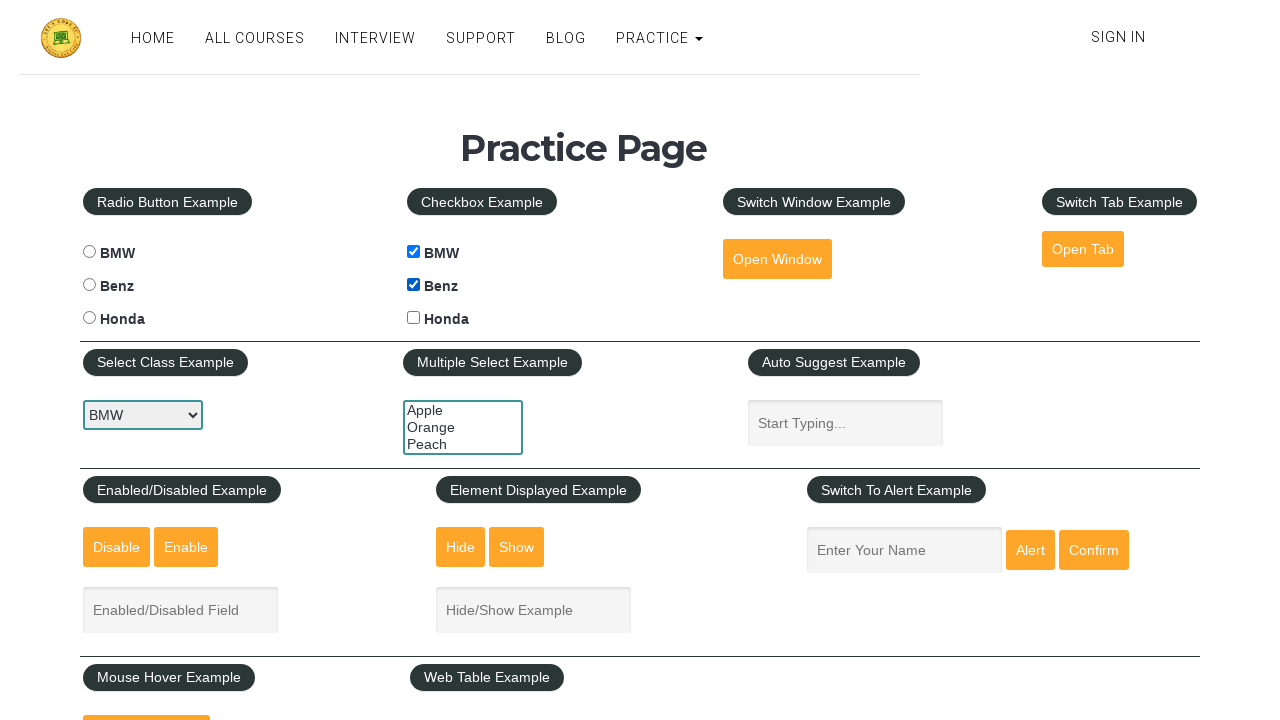

Waited 500ms after clicking checkbox 2
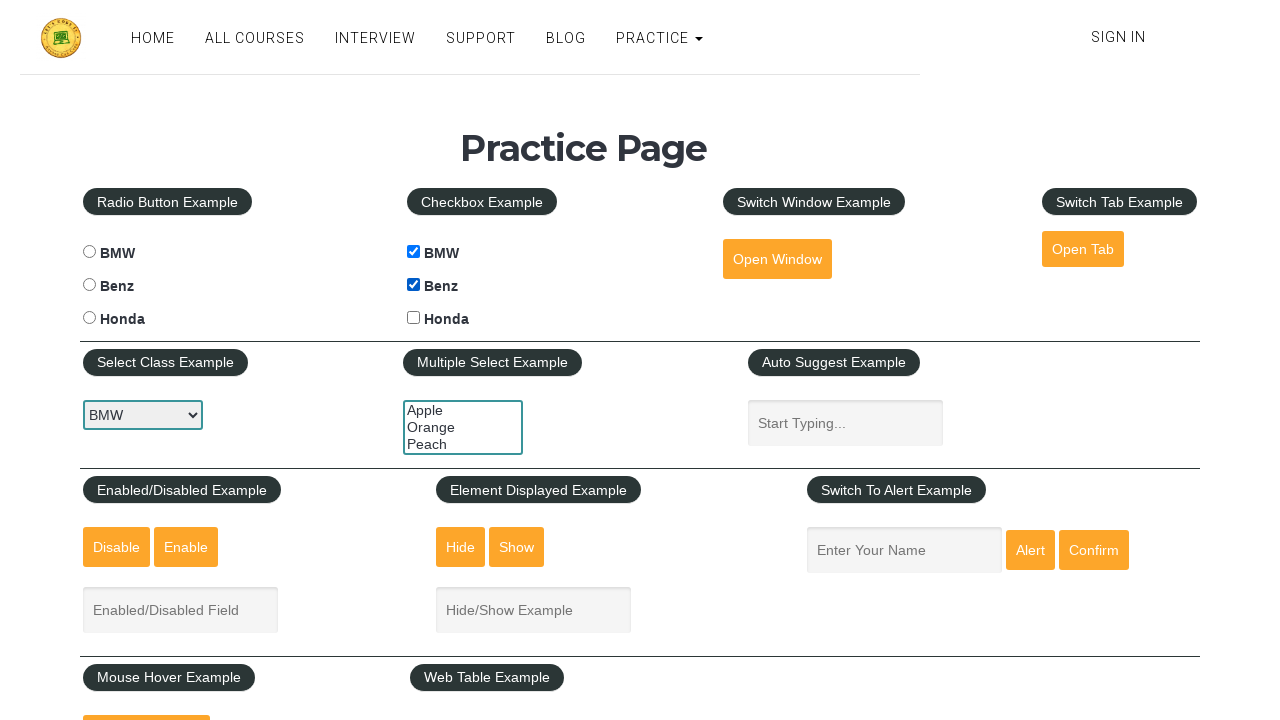

Clicked car checkbox 3 of 3 at (414, 318) on xpath=//*[@name='cars' and @type='checkbox'] >> nth=2
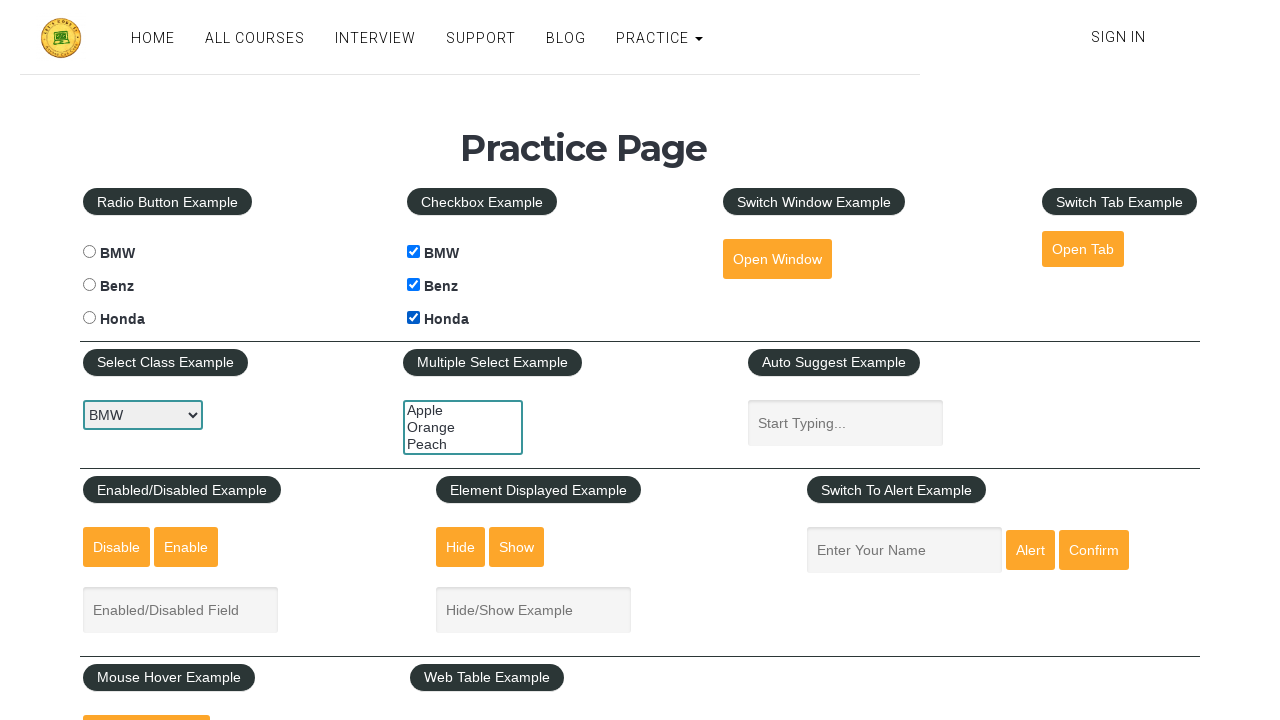

Waited 500ms after clicking checkbox 3
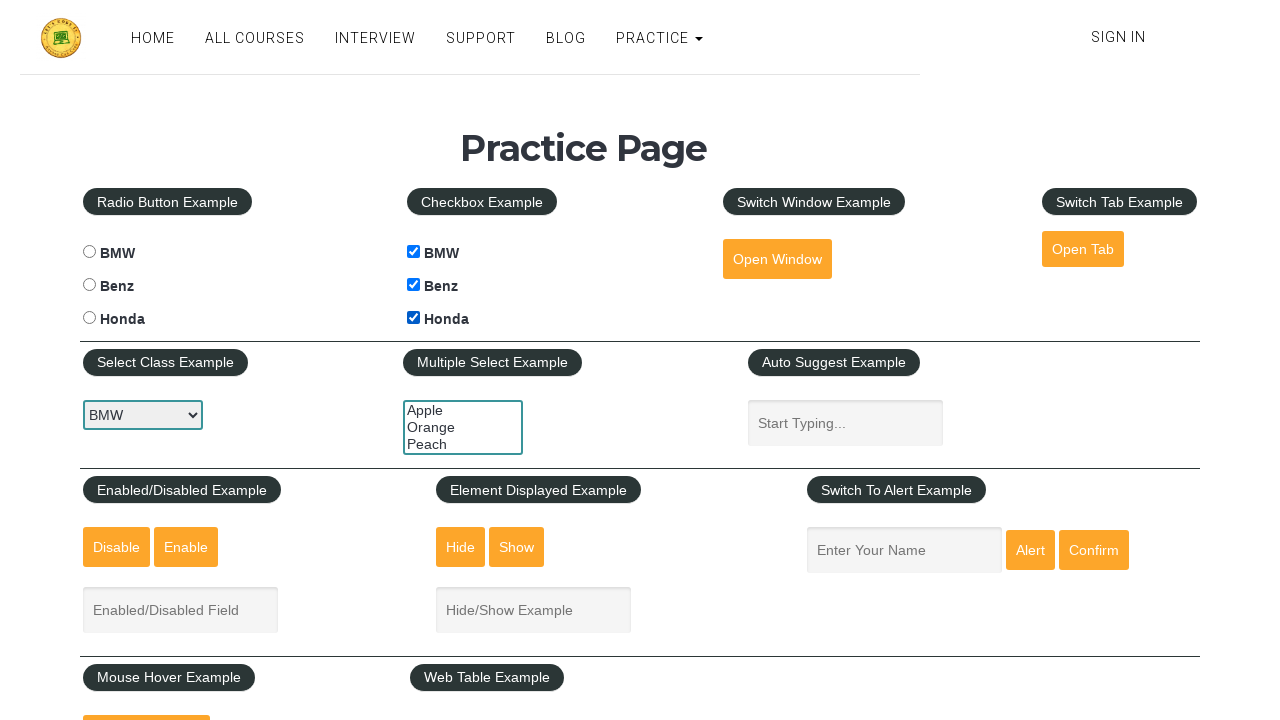

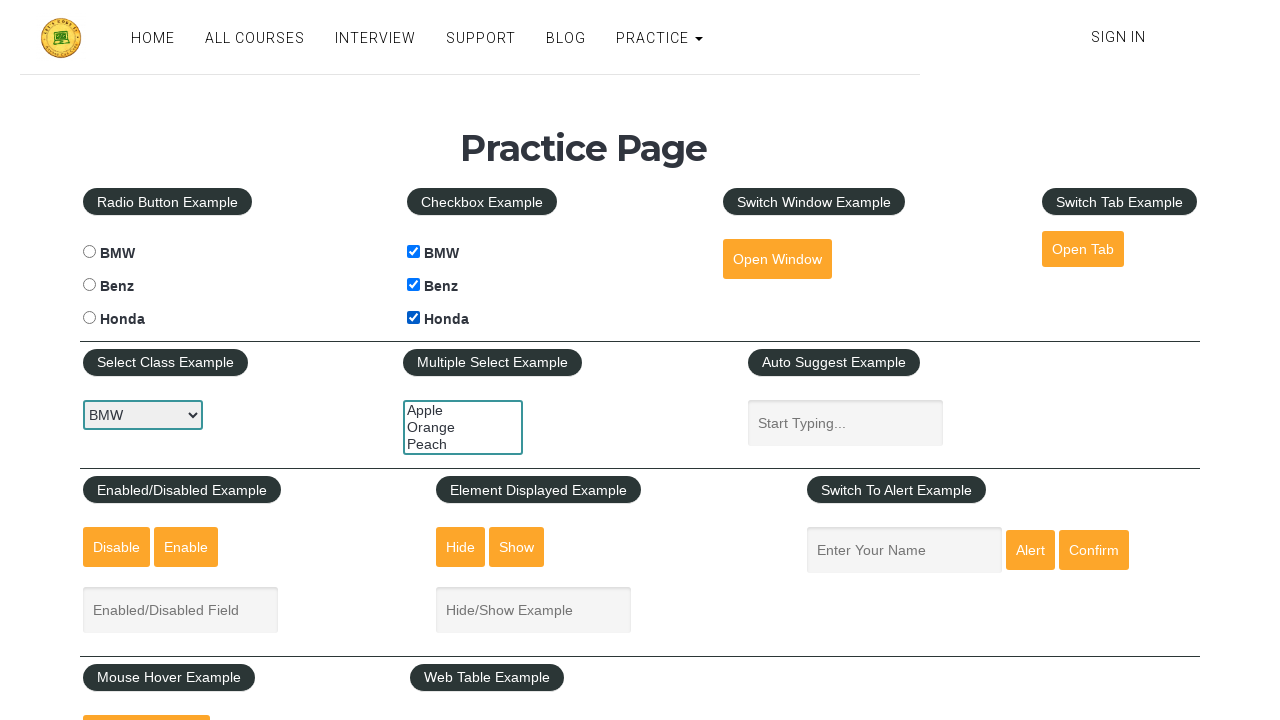